Tests entering text into a JavaScript prompt dialog, accepting it, and verifying the entered text is displayed.

Starting URL: https://the-internet.herokuapp.com/javascript_alerts

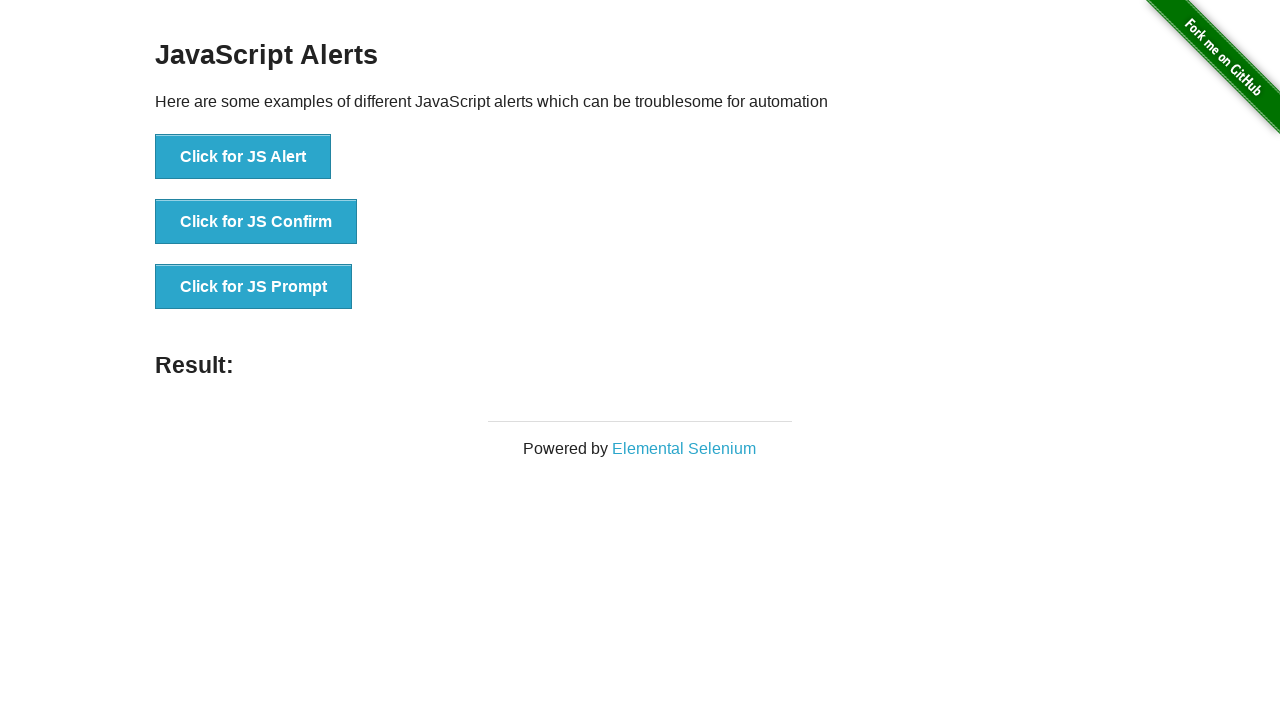

Navigated to JavaScript alerts page
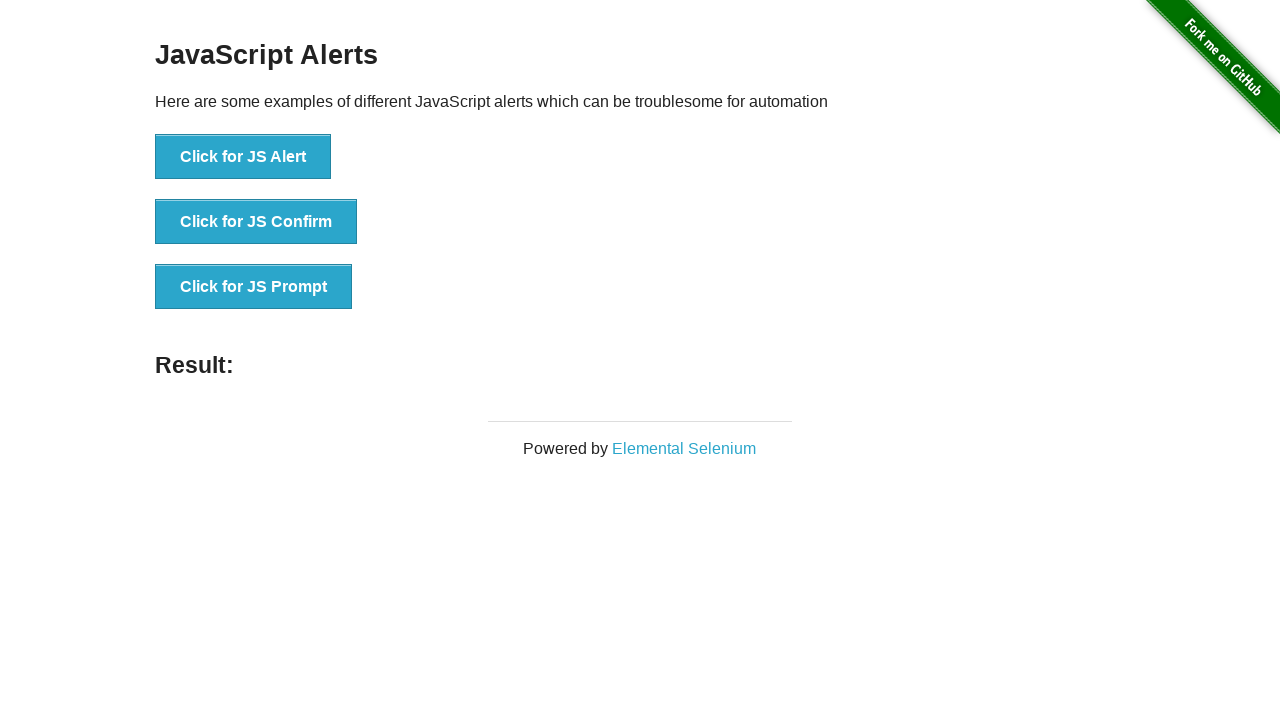

Set up dialog handler to accept prompt with 'hello'
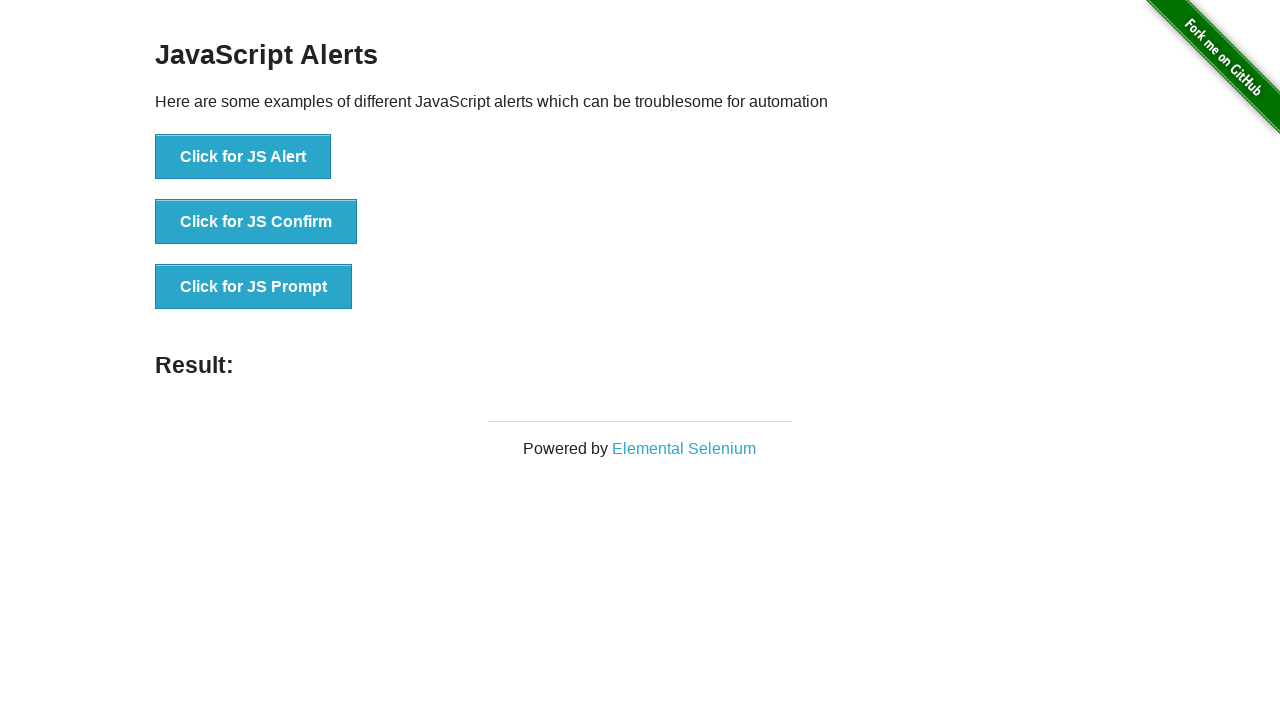

Clicked the JS Prompt button at (254, 287) on xpath=//button[.='Click for JS Prompt']
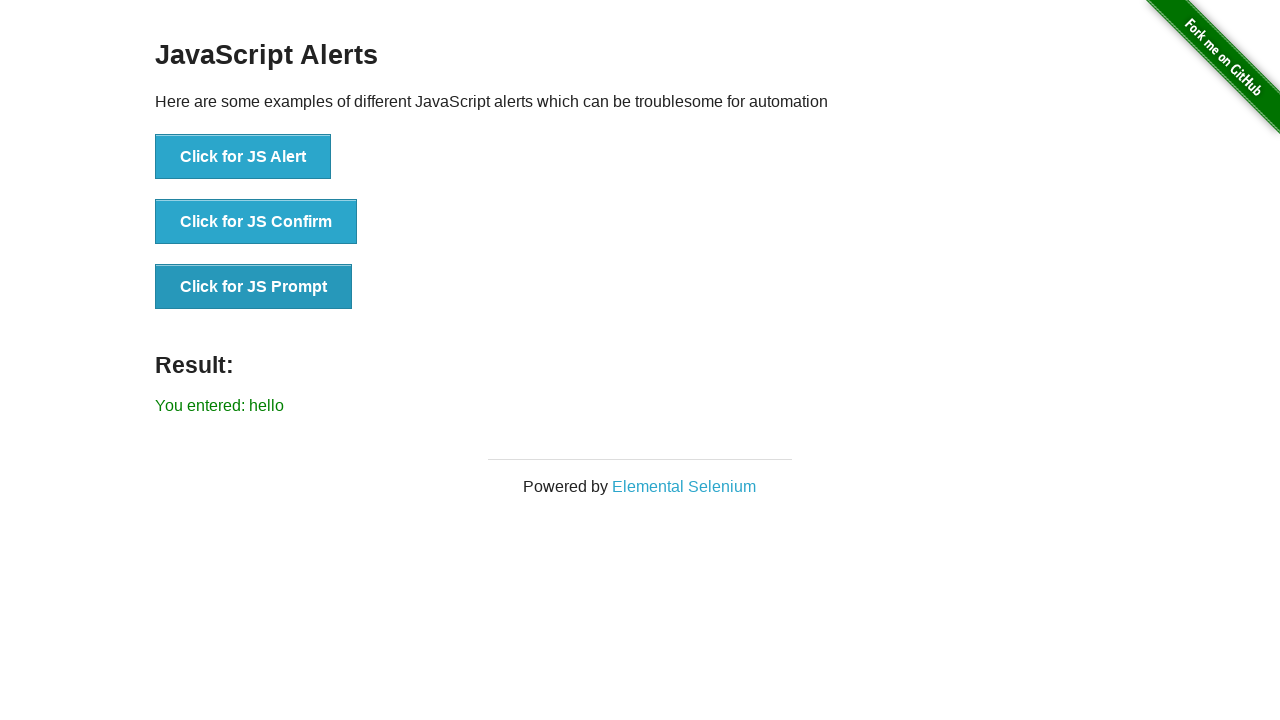

Result message element loaded
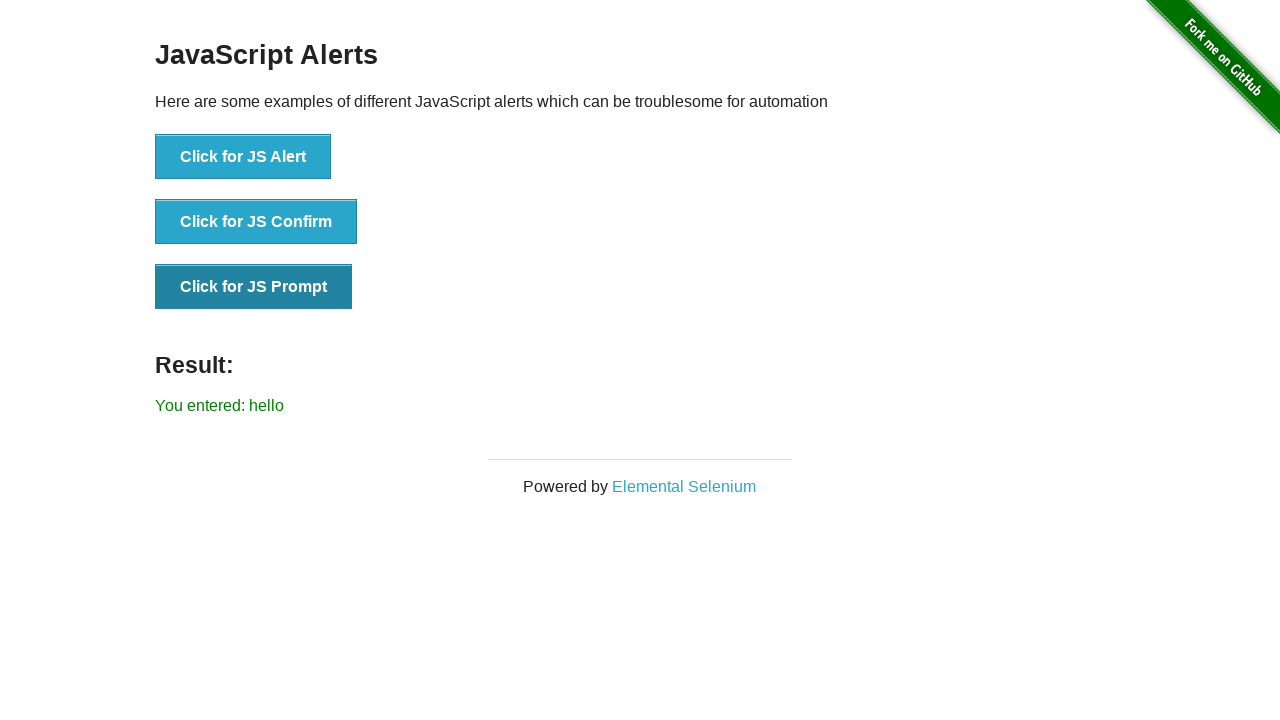

Verified result message displays 'You entered: hello'
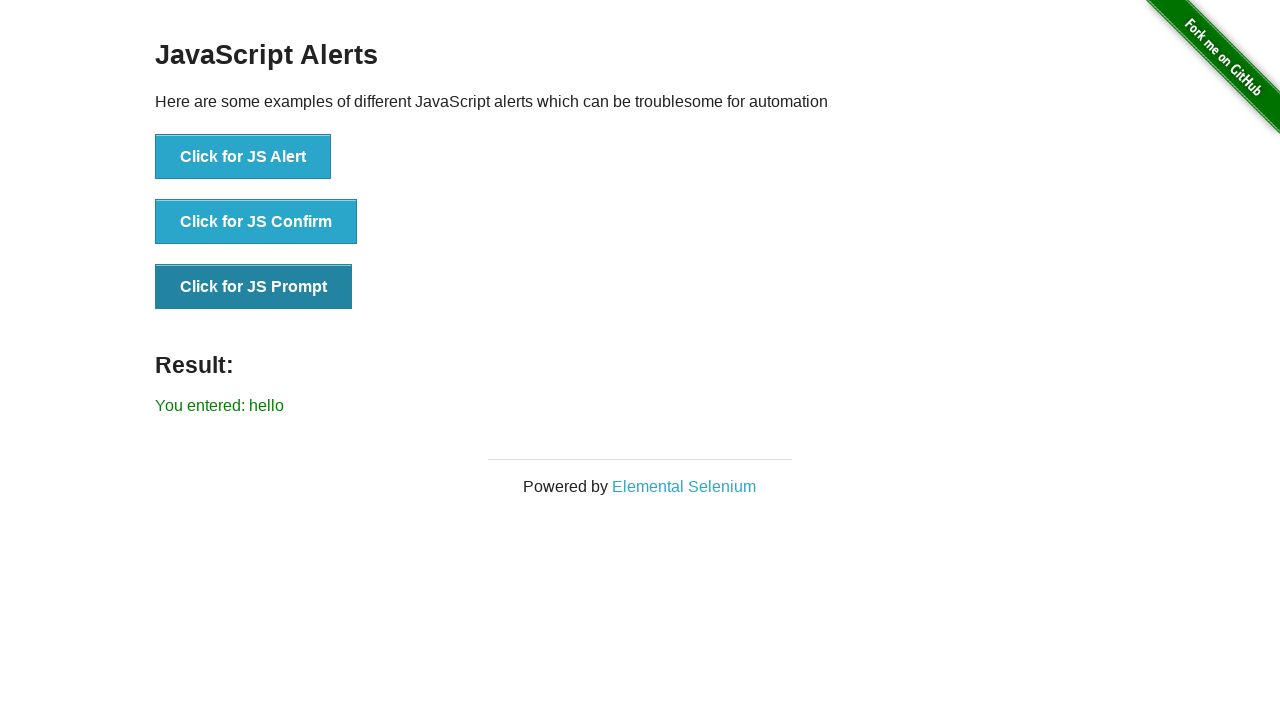

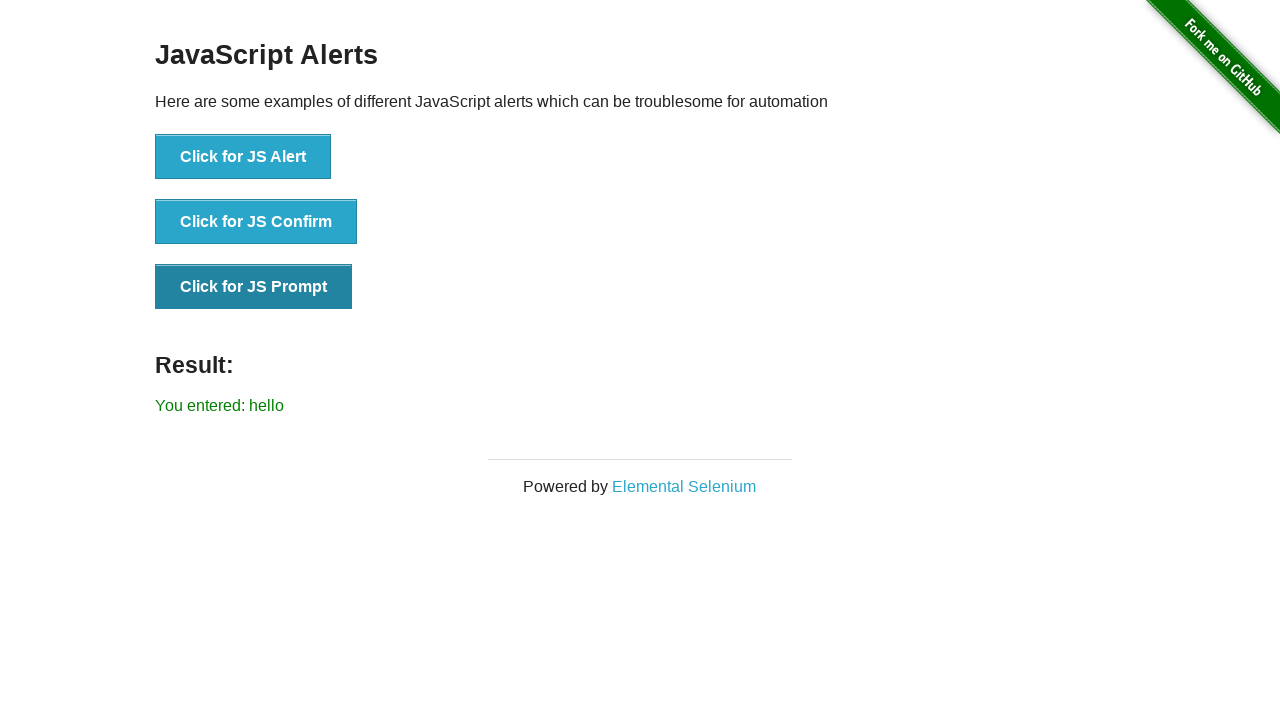